Tests checkbox functionality by clicking on checkboxes if they are not already selected, then verifies both checkboxes are checked

Starting URL: https://the-internet.herokuapp.com/checkboxes

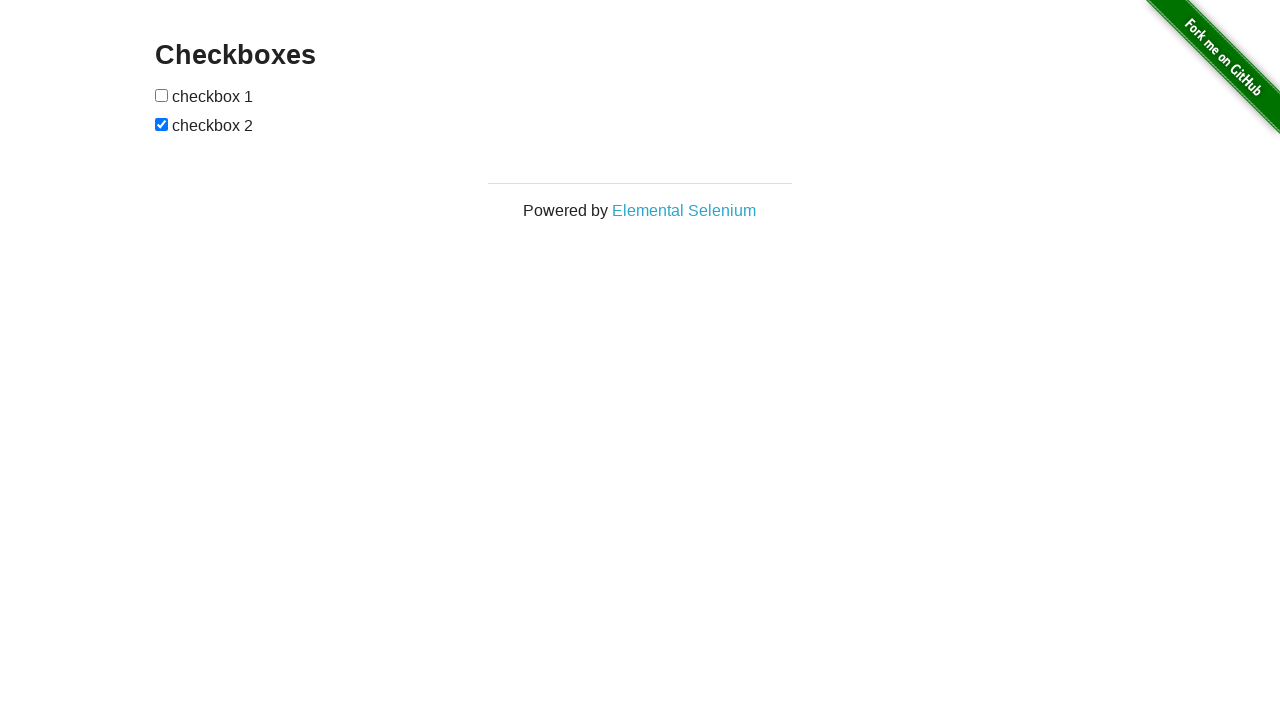

Located all checkbox elements on the page
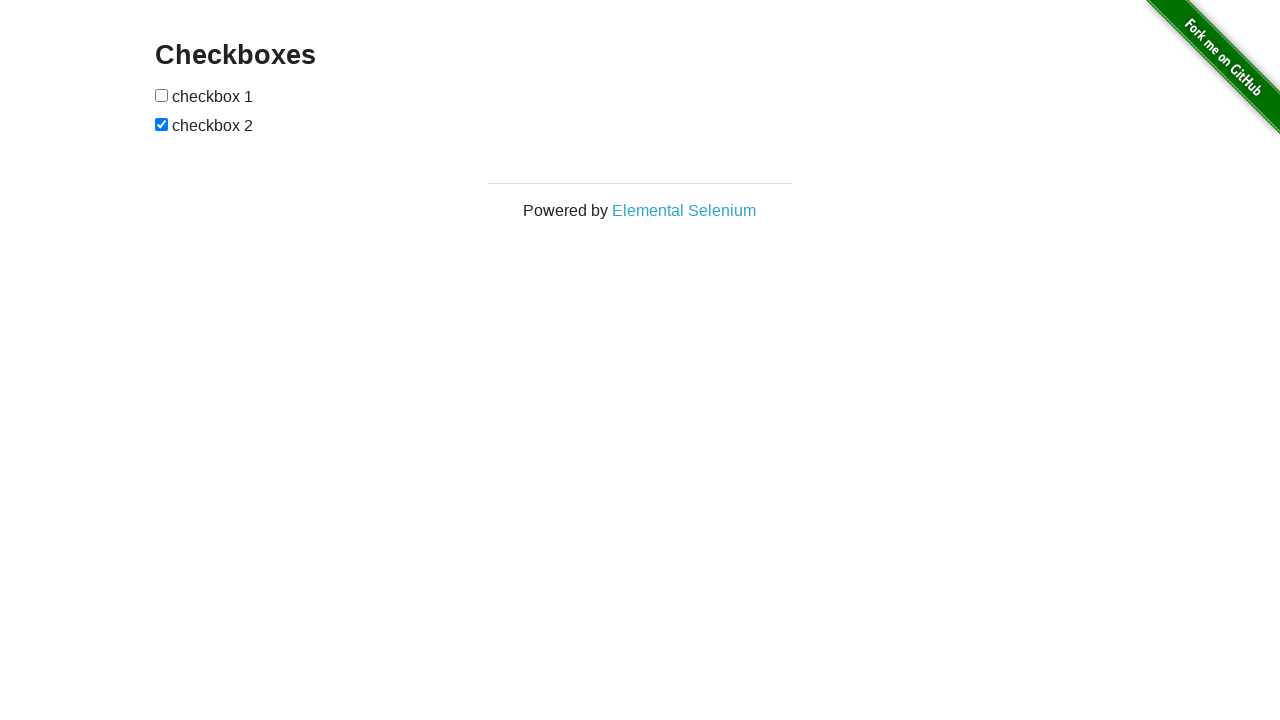

Located first checkbox
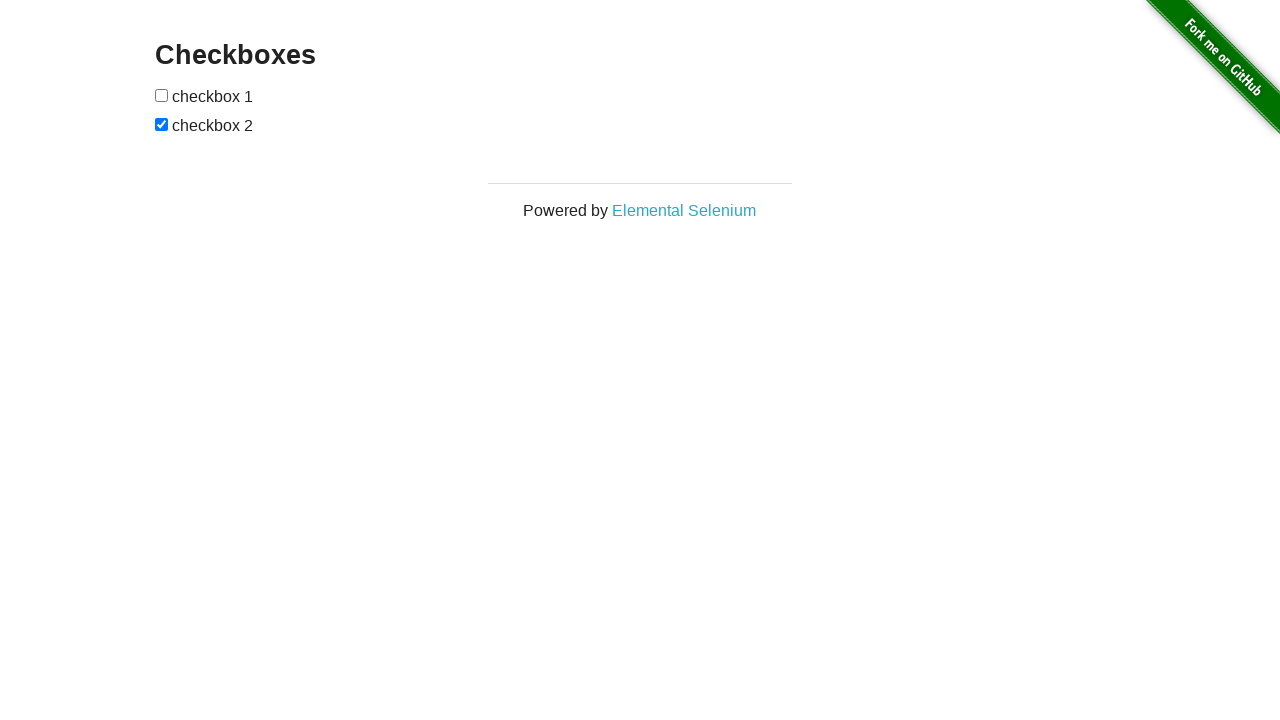

Located second checkbox
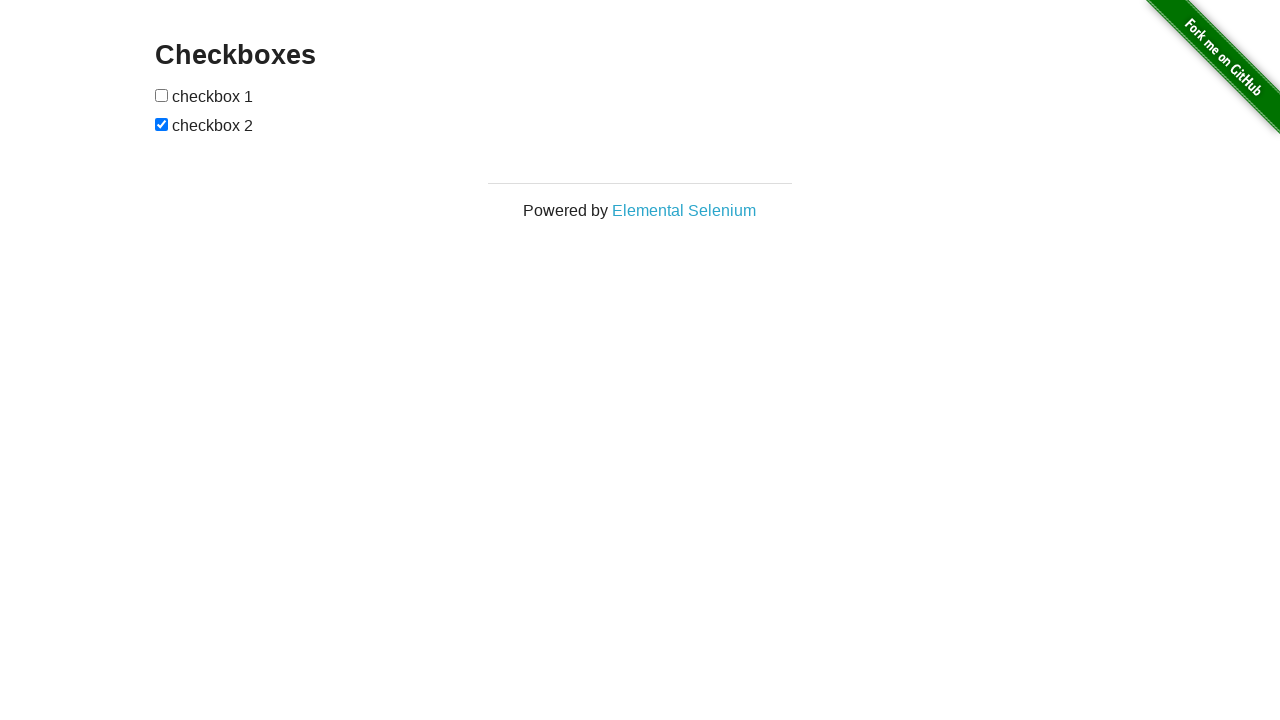

Clicked first checkbox to select it at (162, 95) on input[type='checkbox'] >> nth=0
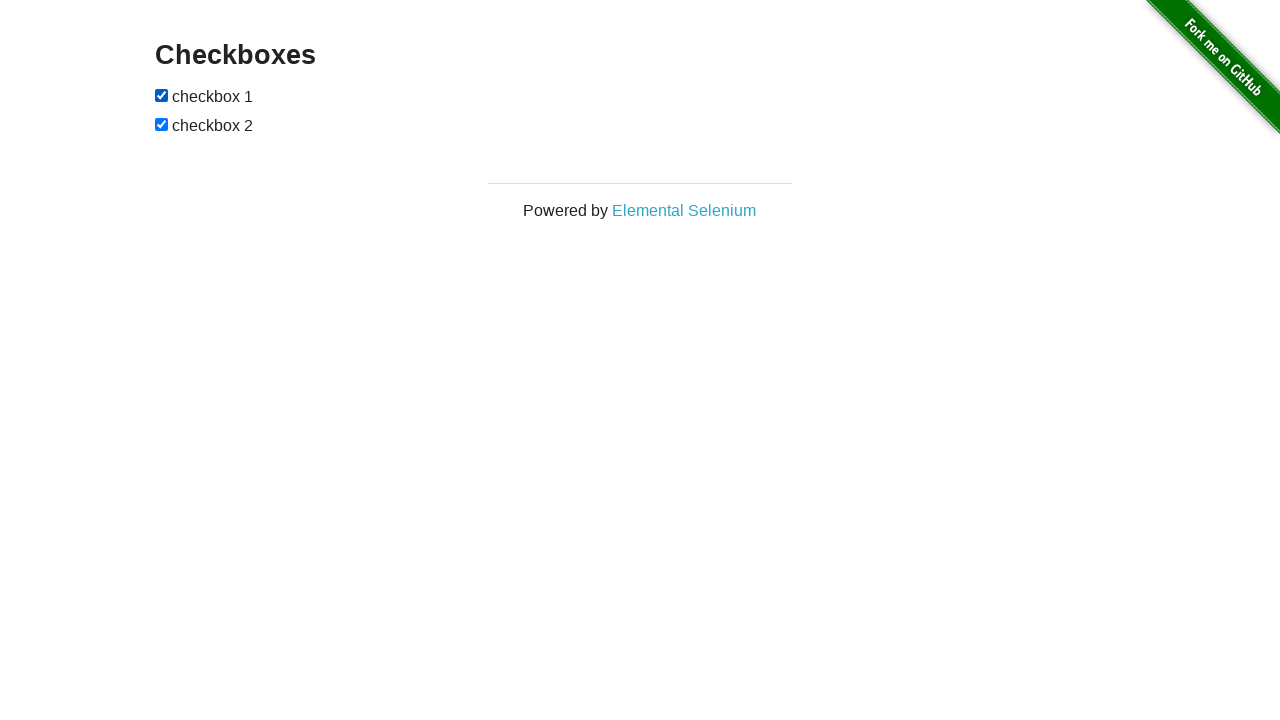

Second checkbox was already checked
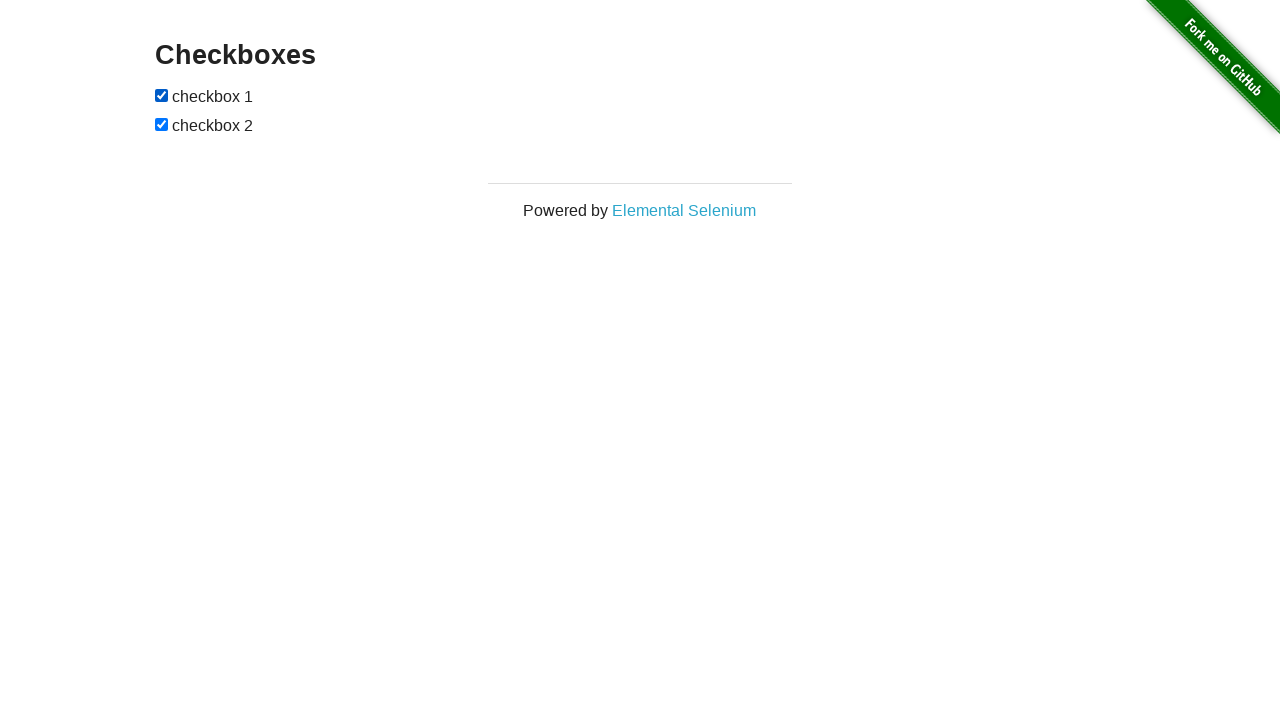

Verified first checkbox is checked
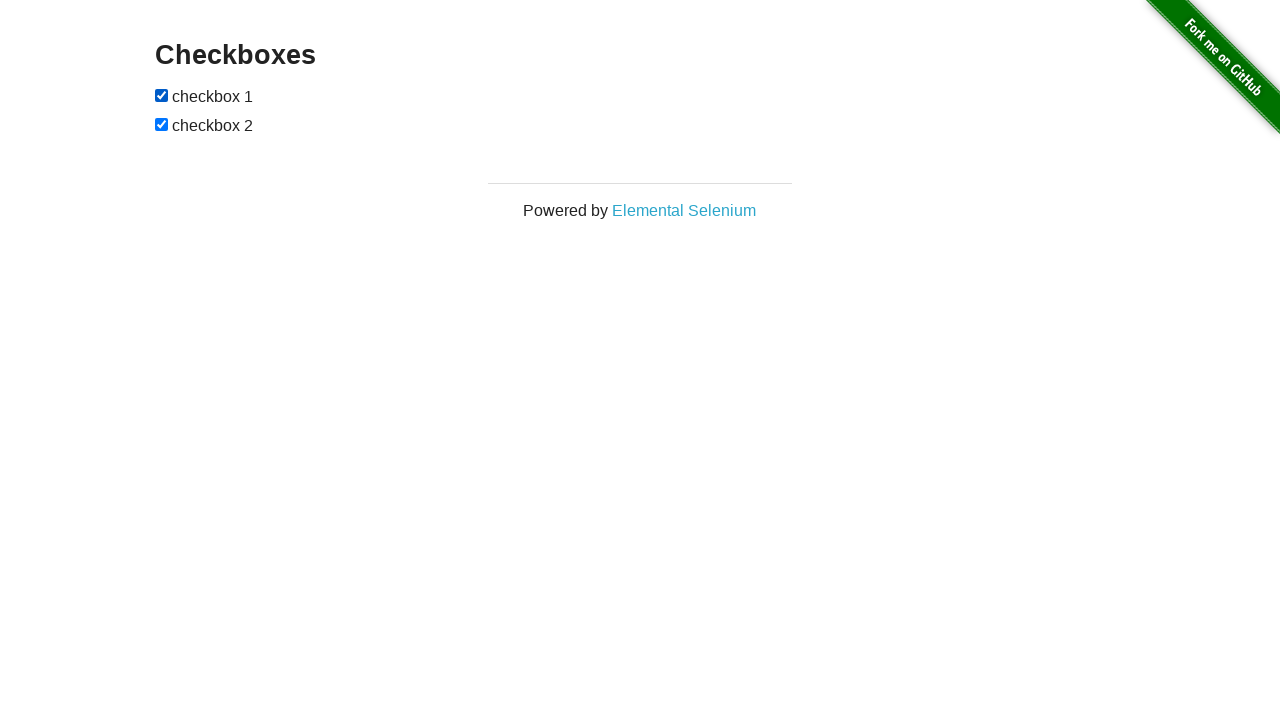

Verified second checkbox is checked
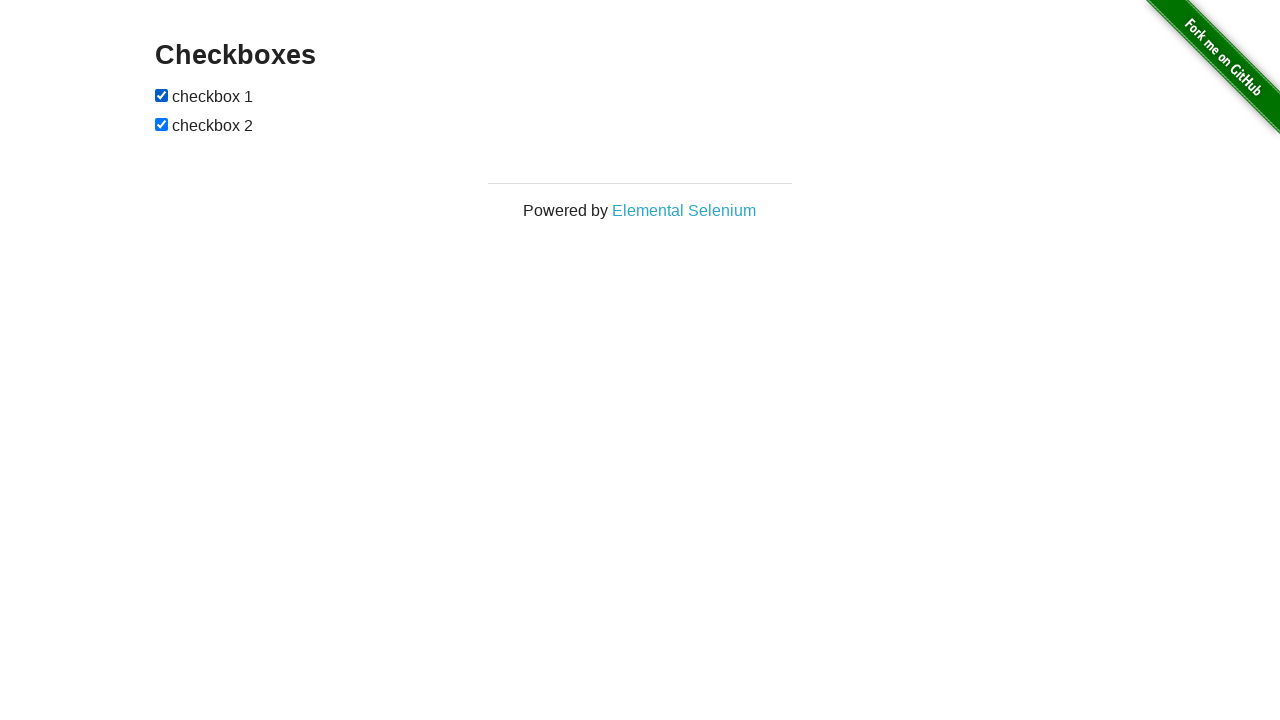

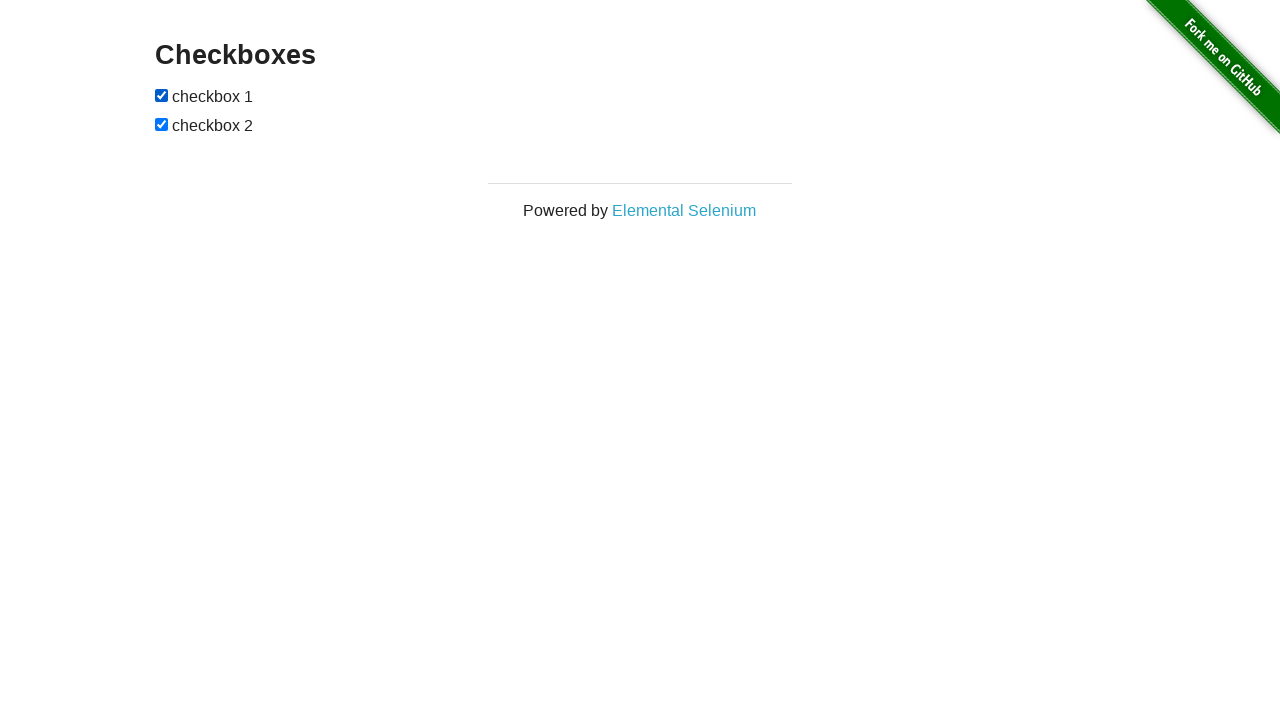